Tests Target's search functionality by searching for DVDs

Starting URL: https://www.target.com/

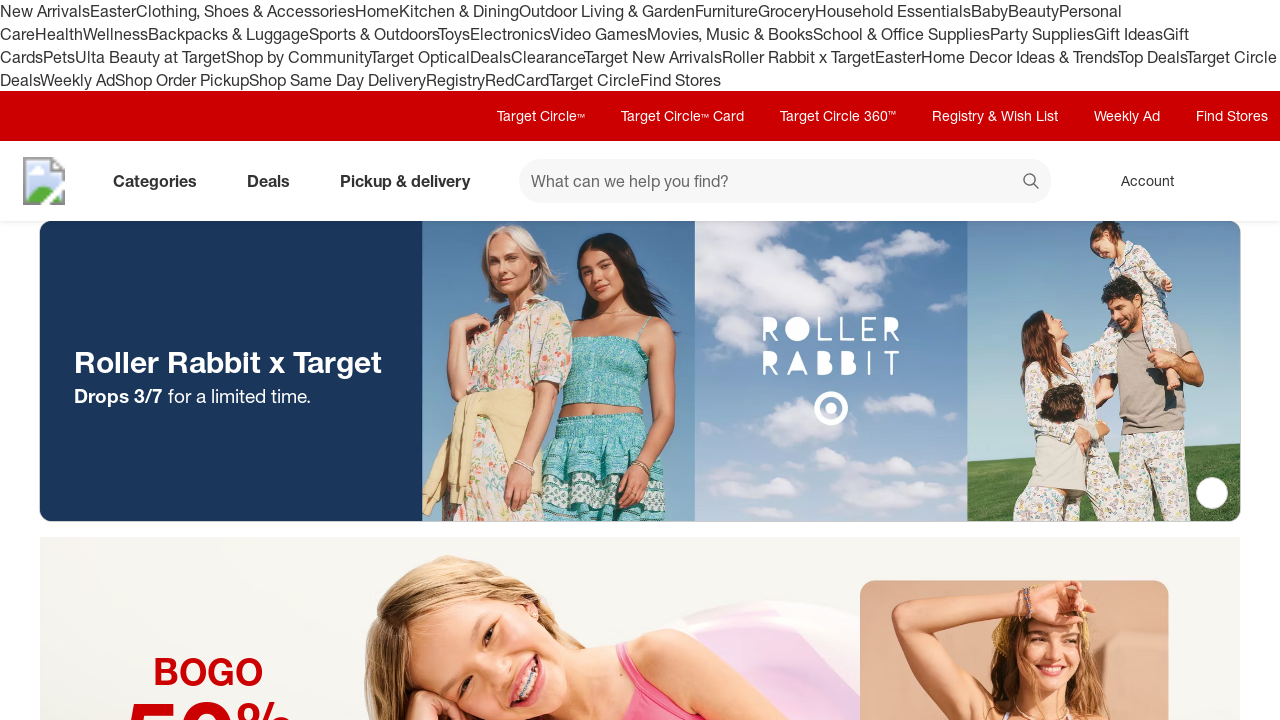

Filled search field with 'dvds' on #search
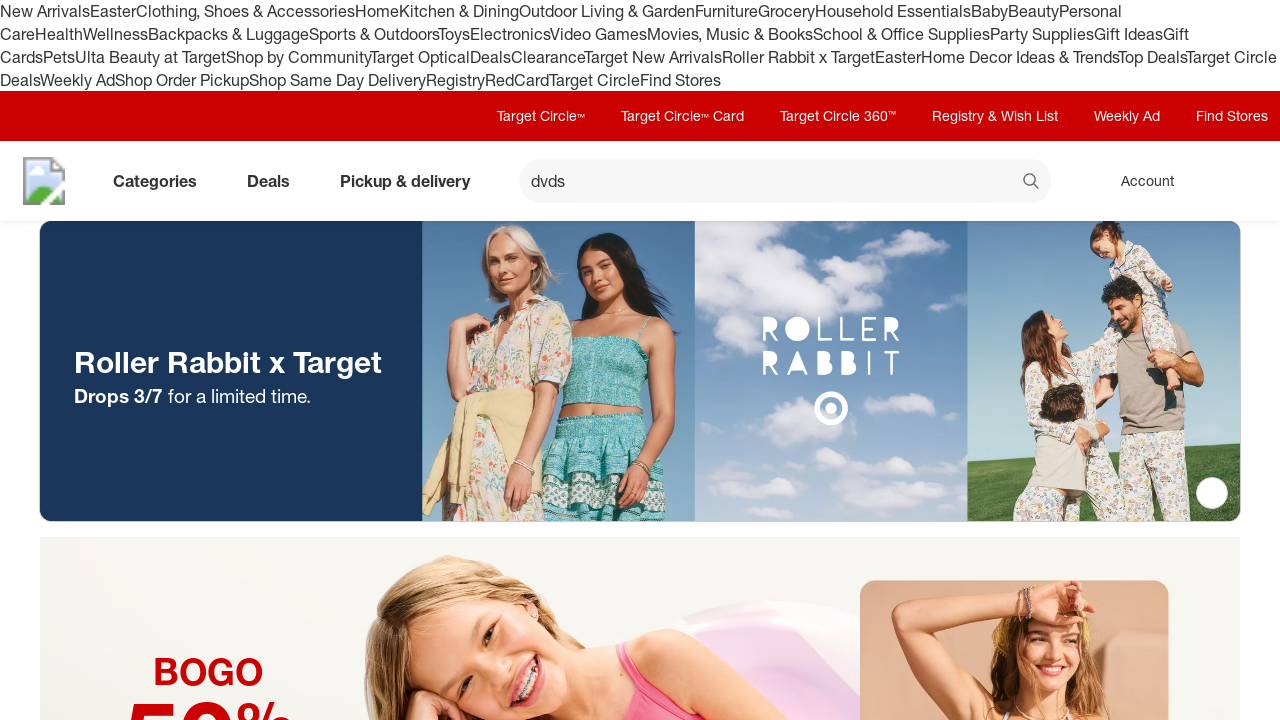

Pressed Enter to search for DVDs on Target on #search
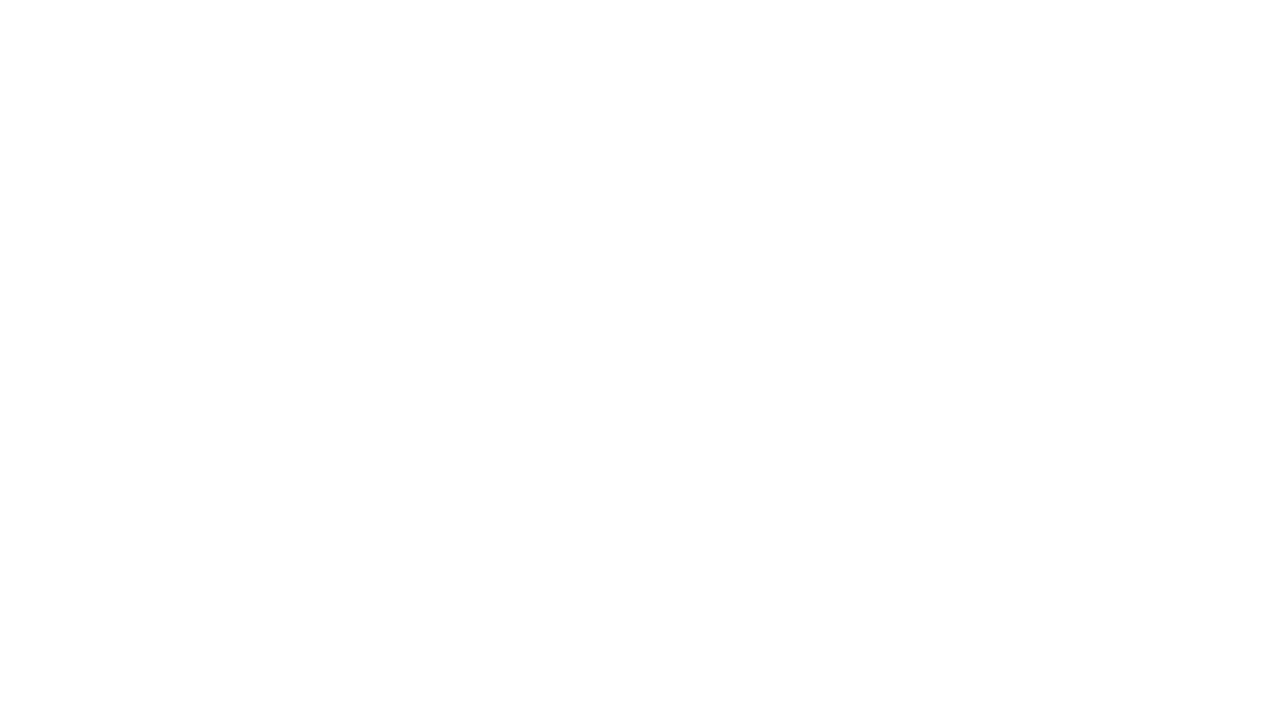

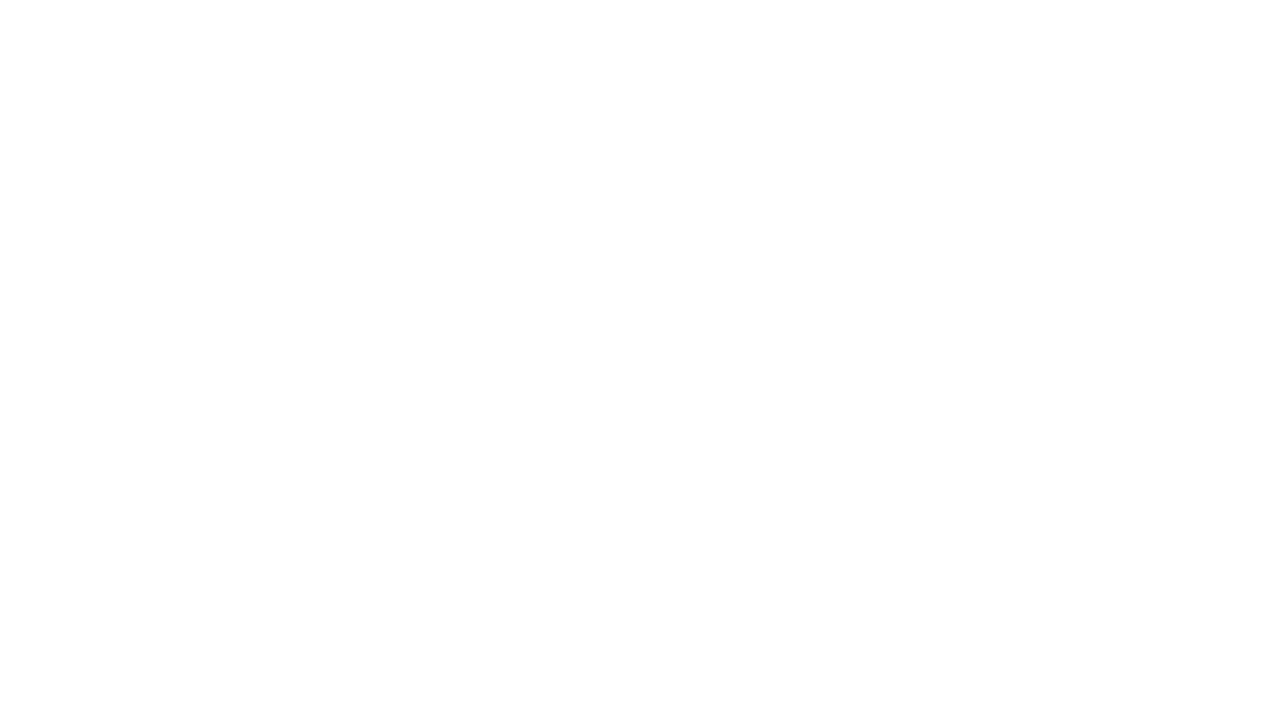